Tests that a button appears visible after 5 seconds by waiting for it to be displayed

Starting URL: https://demoqa.com/dynamic-properties

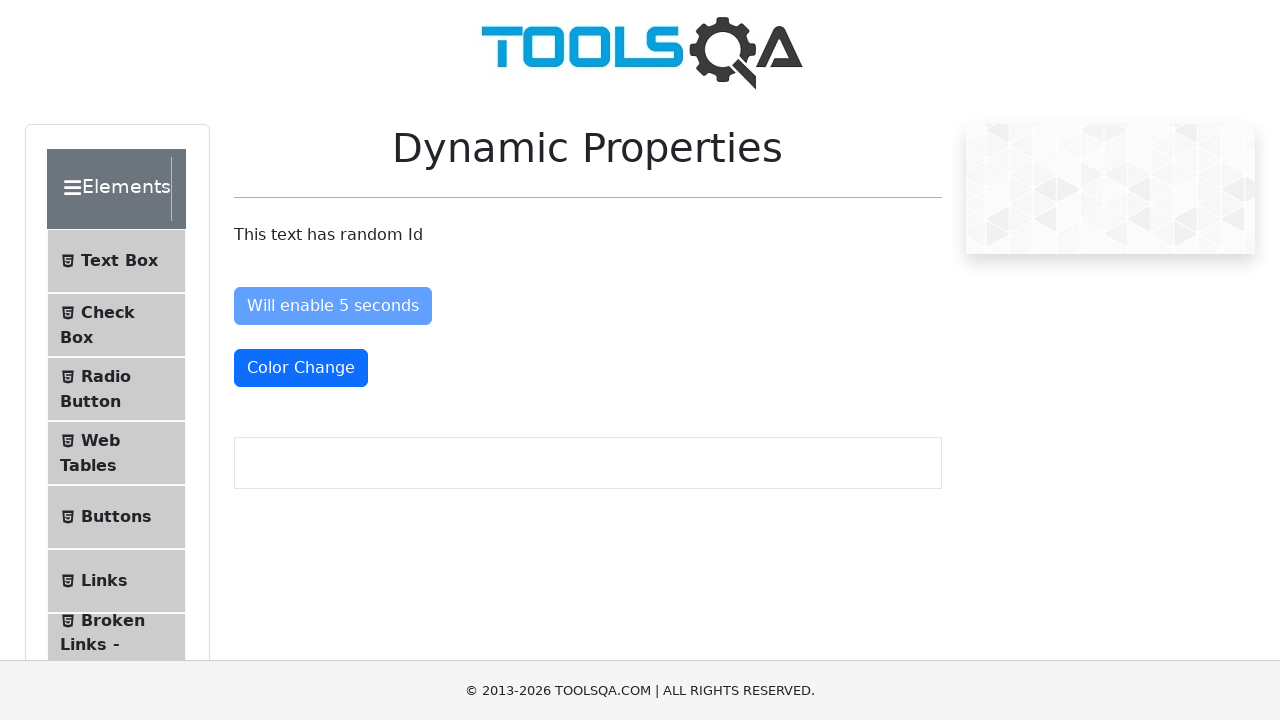

Waited for button with id 'visibleAfter' to become visible (5 second delay)
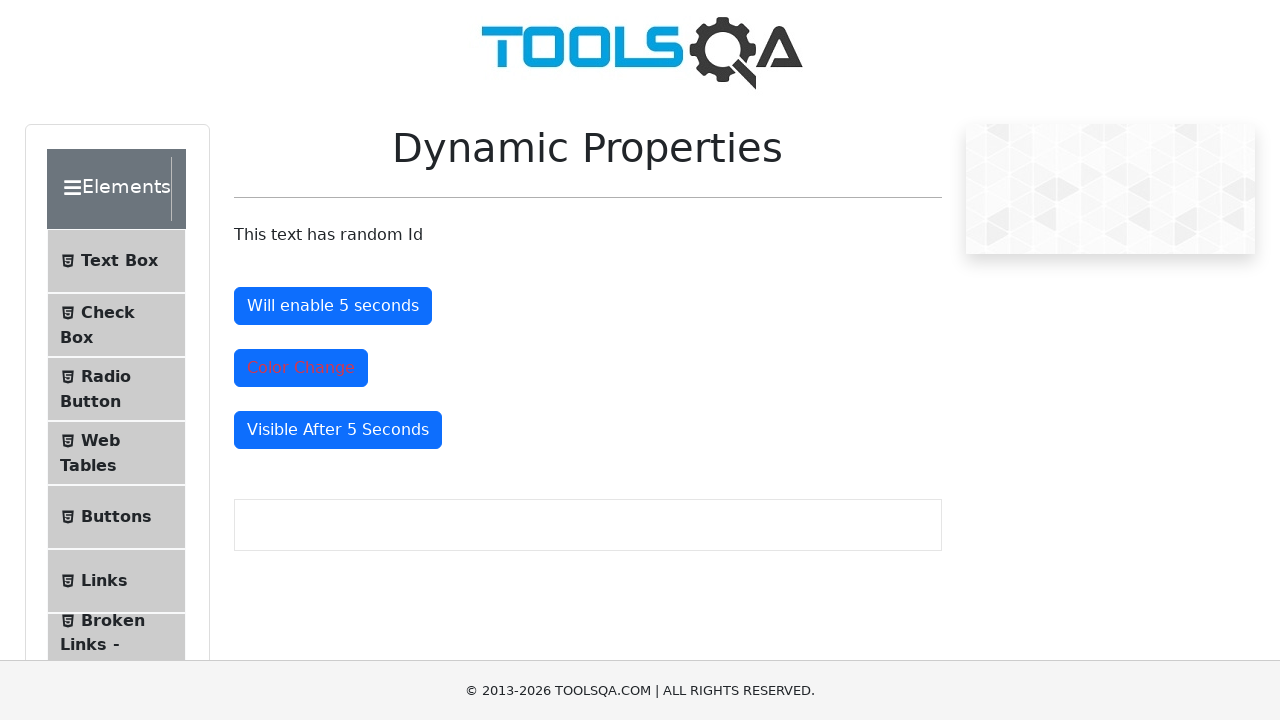

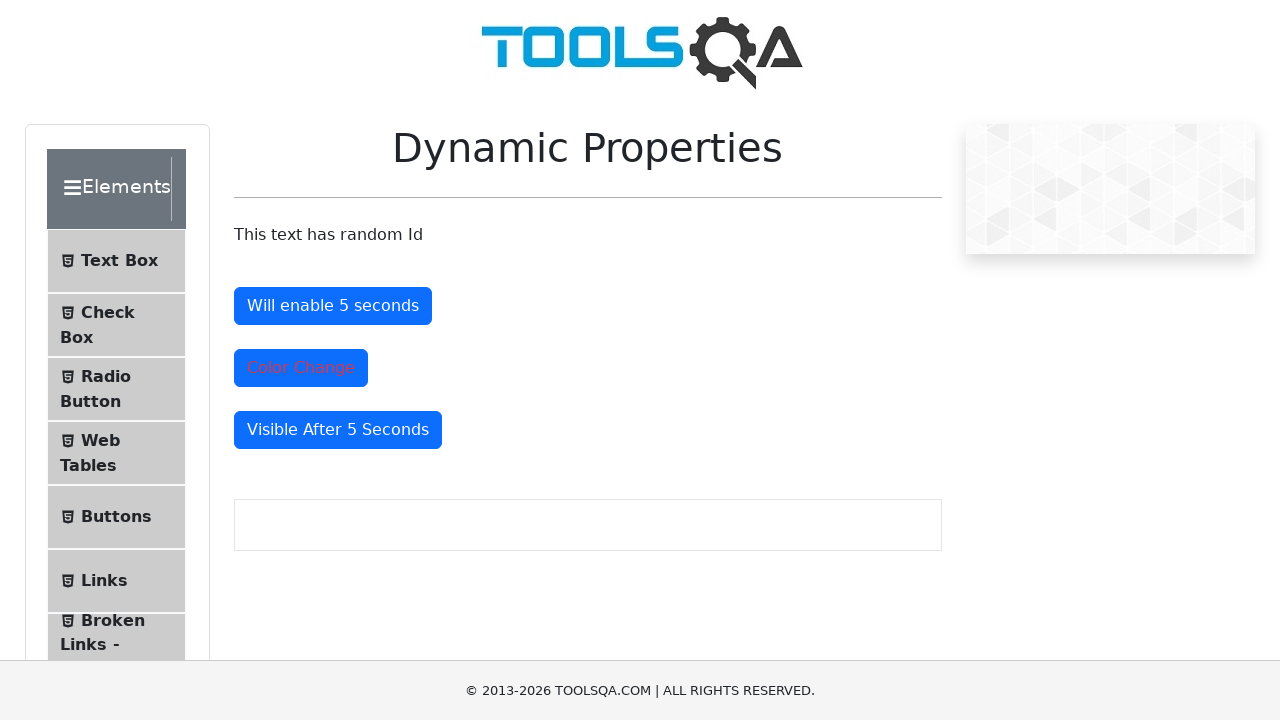